Tests static dropdown functionality by selecting options using different methods (by index, by visible text, and by value) on a currency dropdown element.

Starting URL: https://rahulshettyacademy.com/dropdownsPractise/

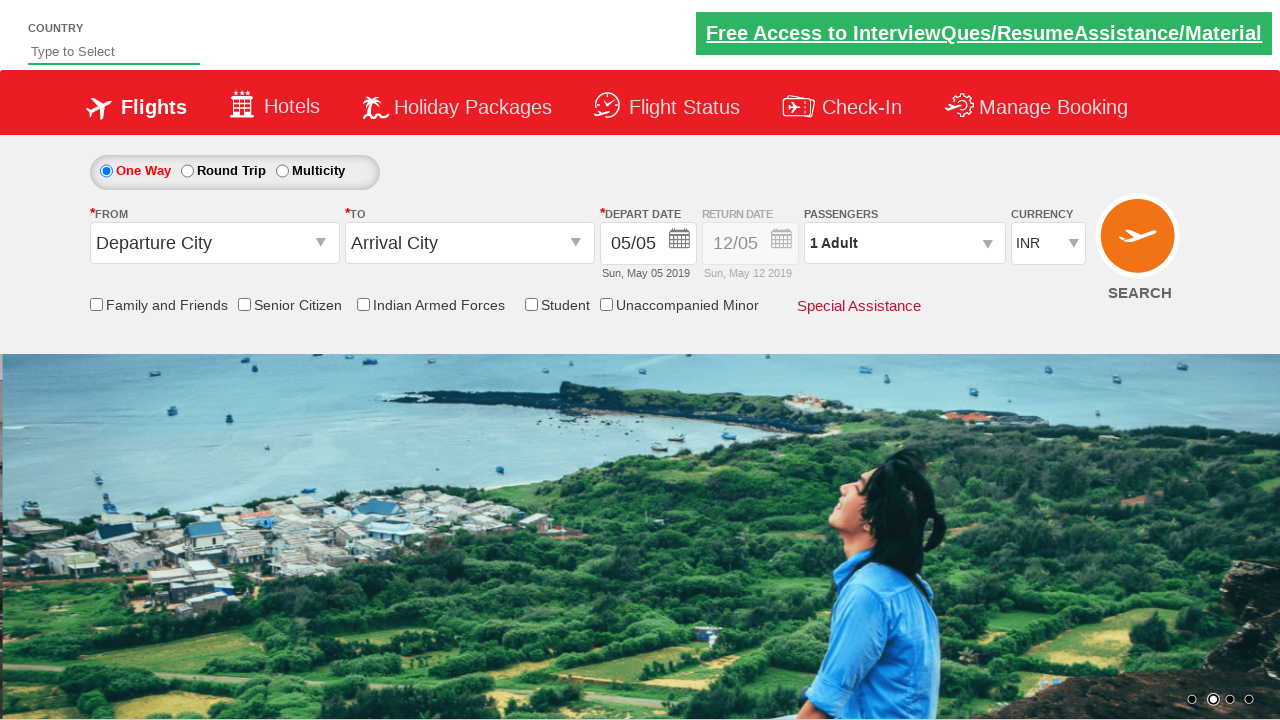

Waited for currency dropdown to be available
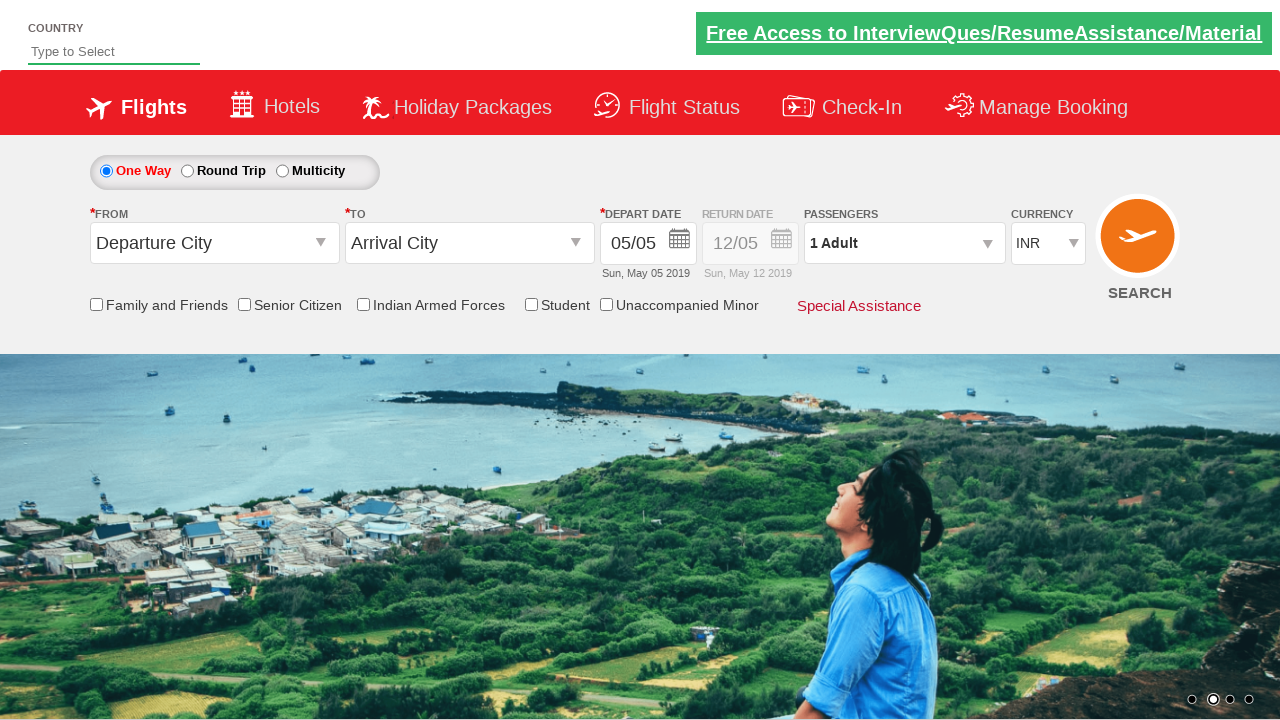

Selected dropdown option by index 3 on #ctl00_mainContent_DropDownListCurrency
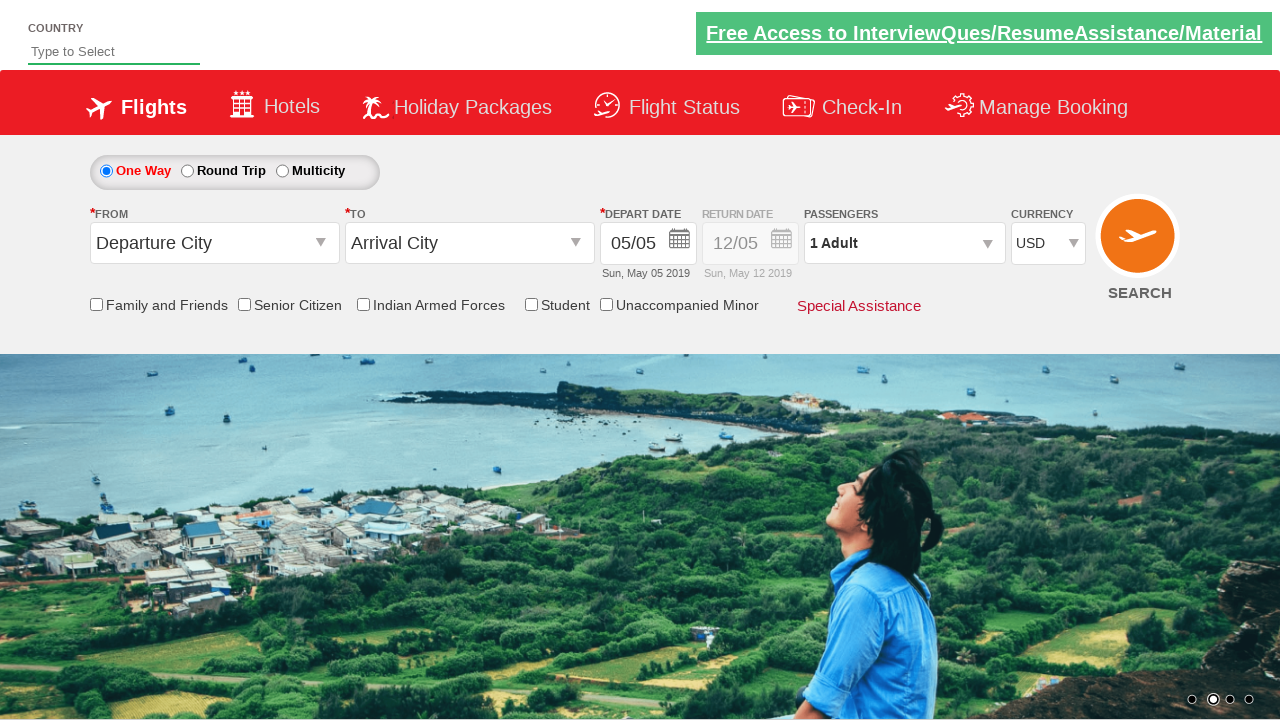

Selected dropdown option by visible text 'AED' on #ctl00_mainContent_DropDownListCurrency
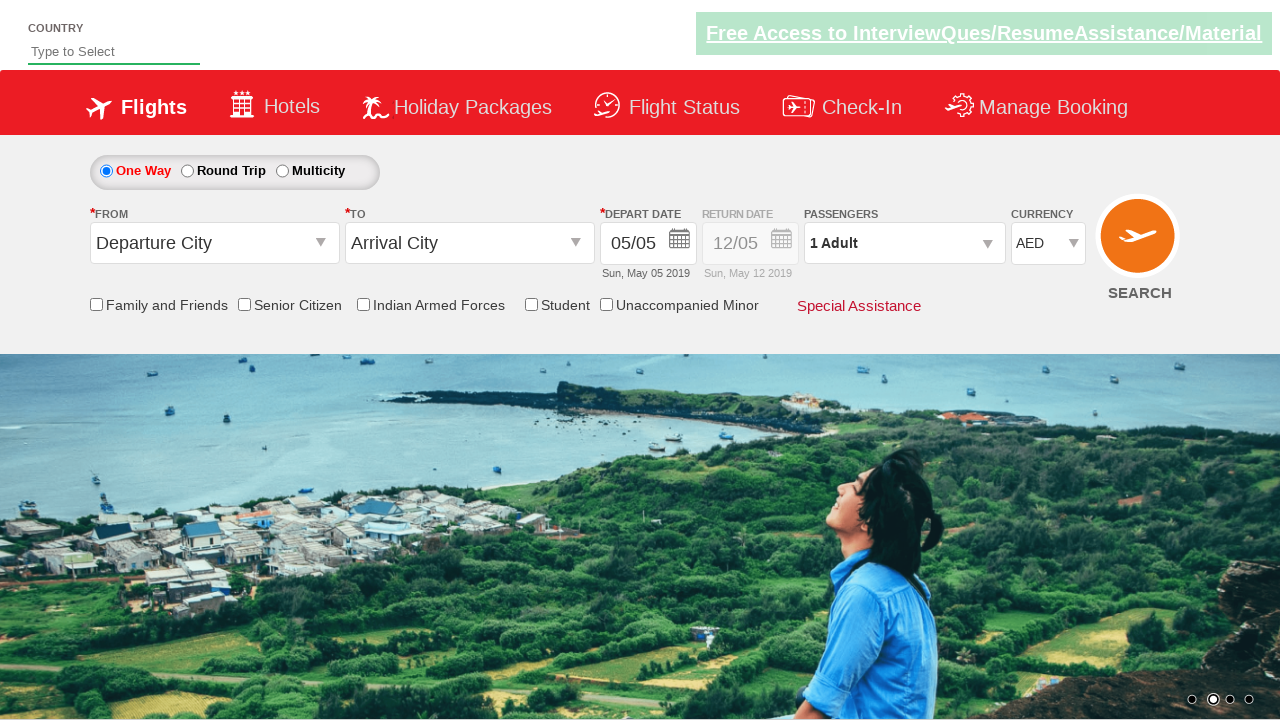

Selected dropdown option by value 'INR' on #ctl00_mainContent_DropDownListCurrency
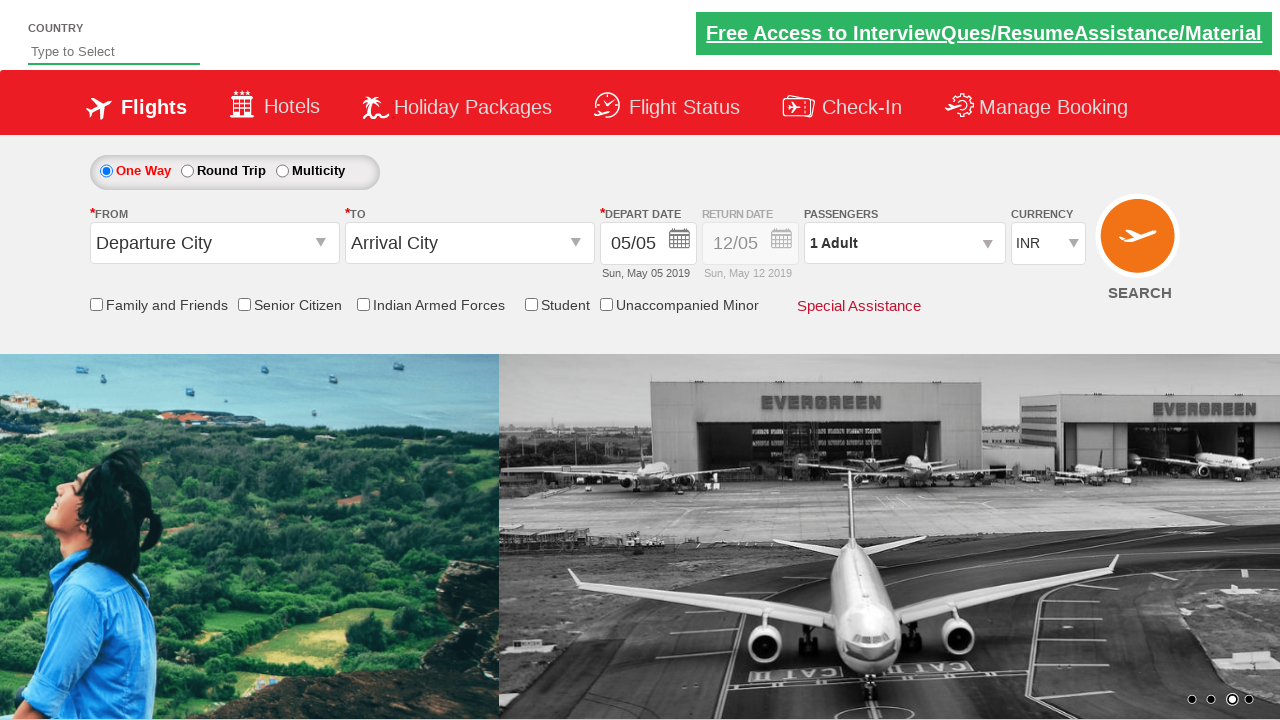

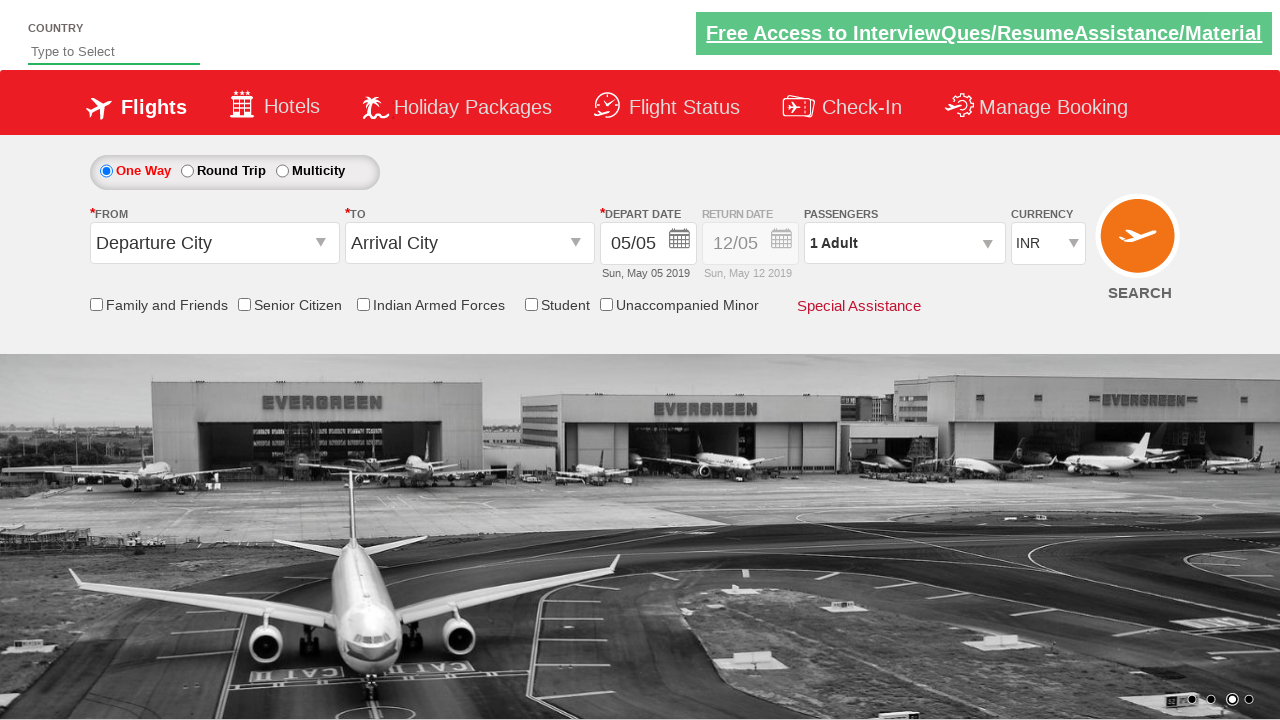